Tests that todo data persists after page reload by creating items, marking one complete, and reloading

Starting URL: https://demo.playwright.dev/todomvc

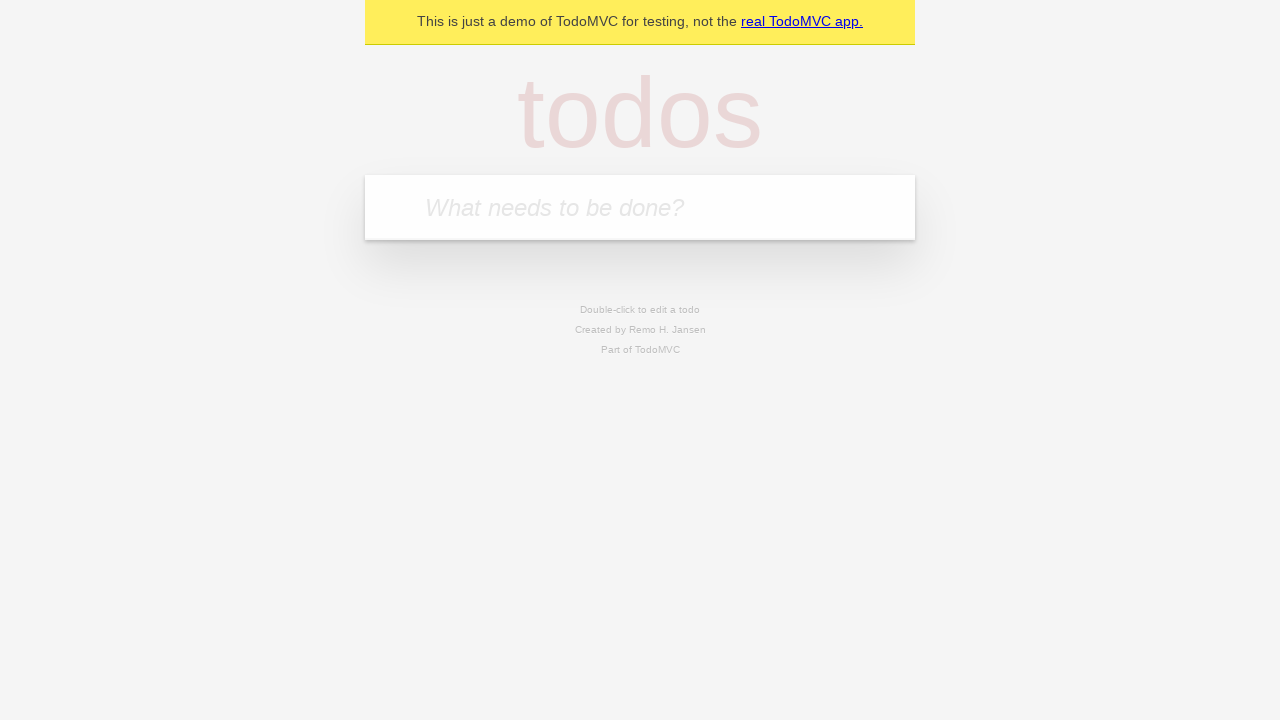

Filled input field with first todo item 'buy some cheese' on internal:attr=[placeholder="What needs to be done?"i]
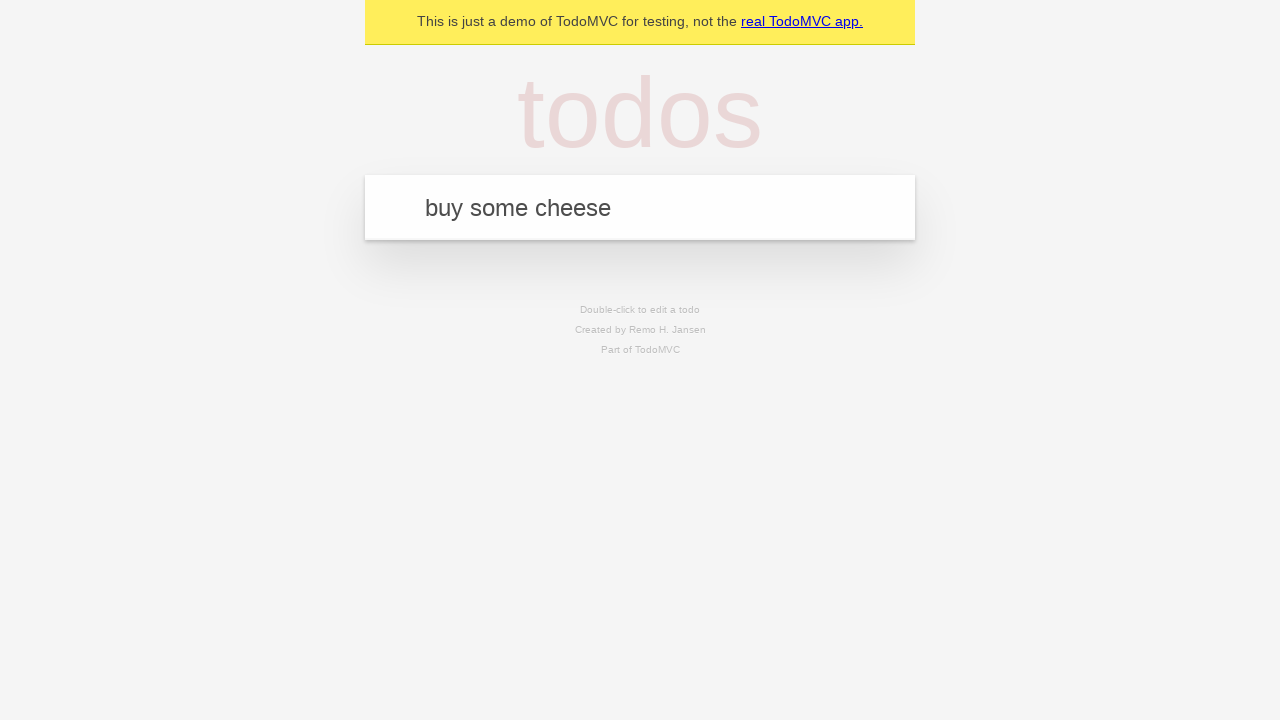

Pressed Enter to create first todo item on internal:attr=[placeholder="What needs to be done?"i]
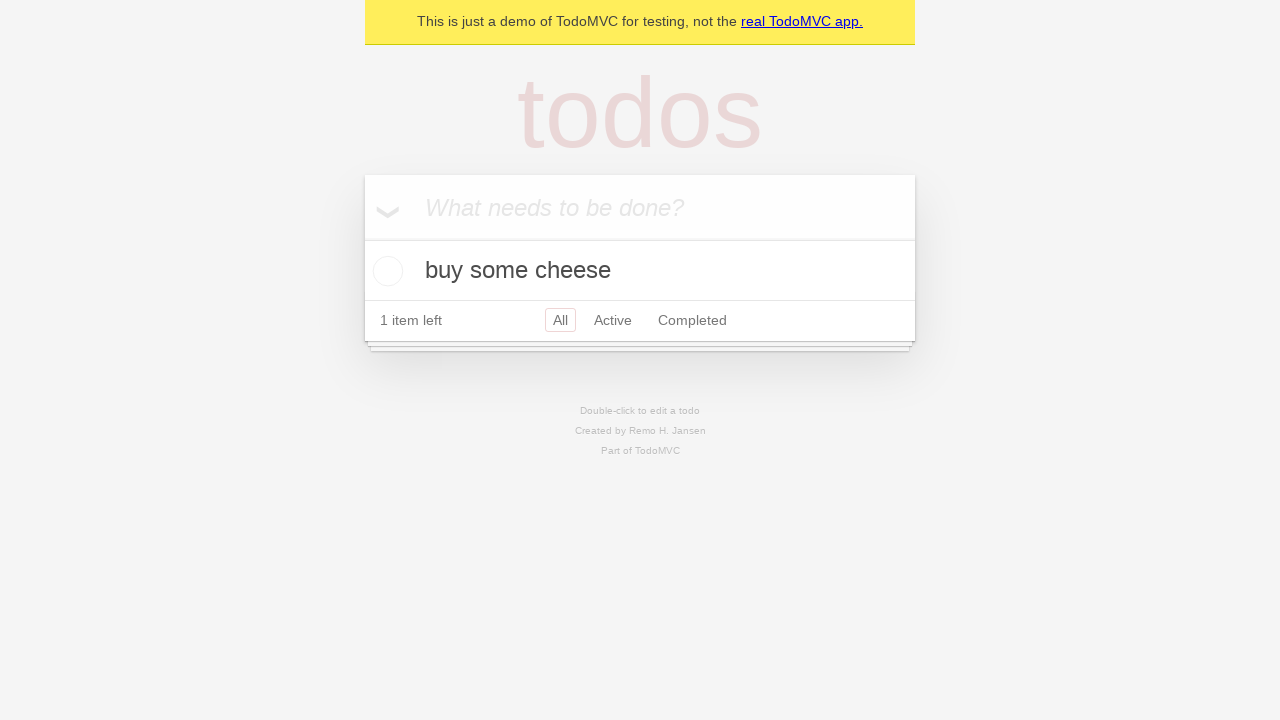

Filled input field with second todo item 'feed the cat' on internal:attr=[placeholder="What needs to be done?"i]
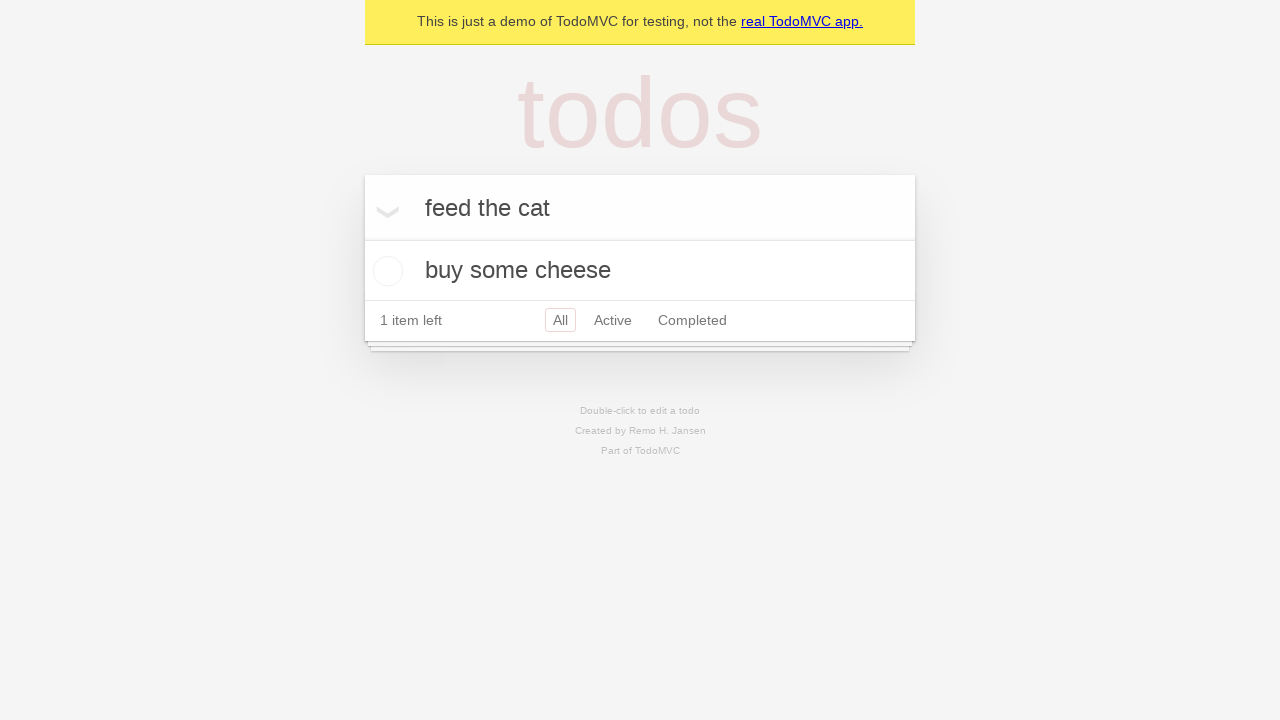

Pressed Enter to create second todo item on internal:attr=[placeholder="What needs to be done?"i]
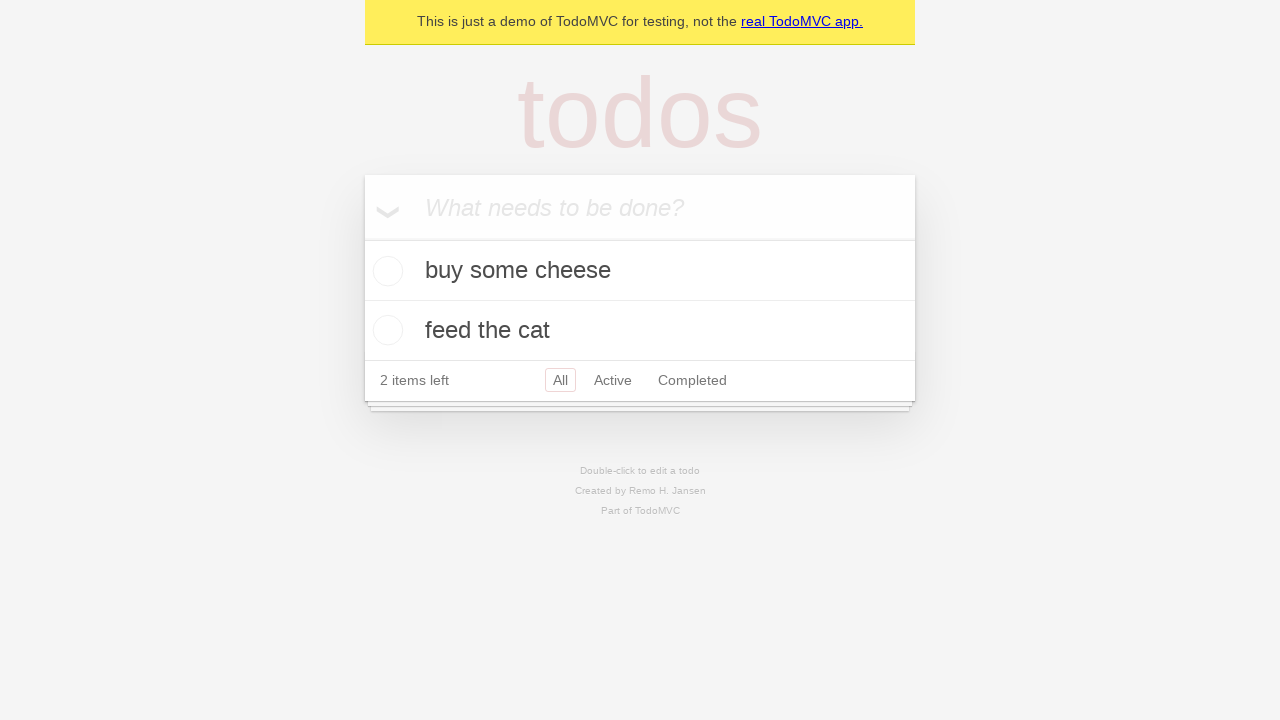

Checked the first todo item as complete at (385, 271) on internal:testid=[data-testid="todo-item"s] >> nth=0 >> internal:role=checkbox
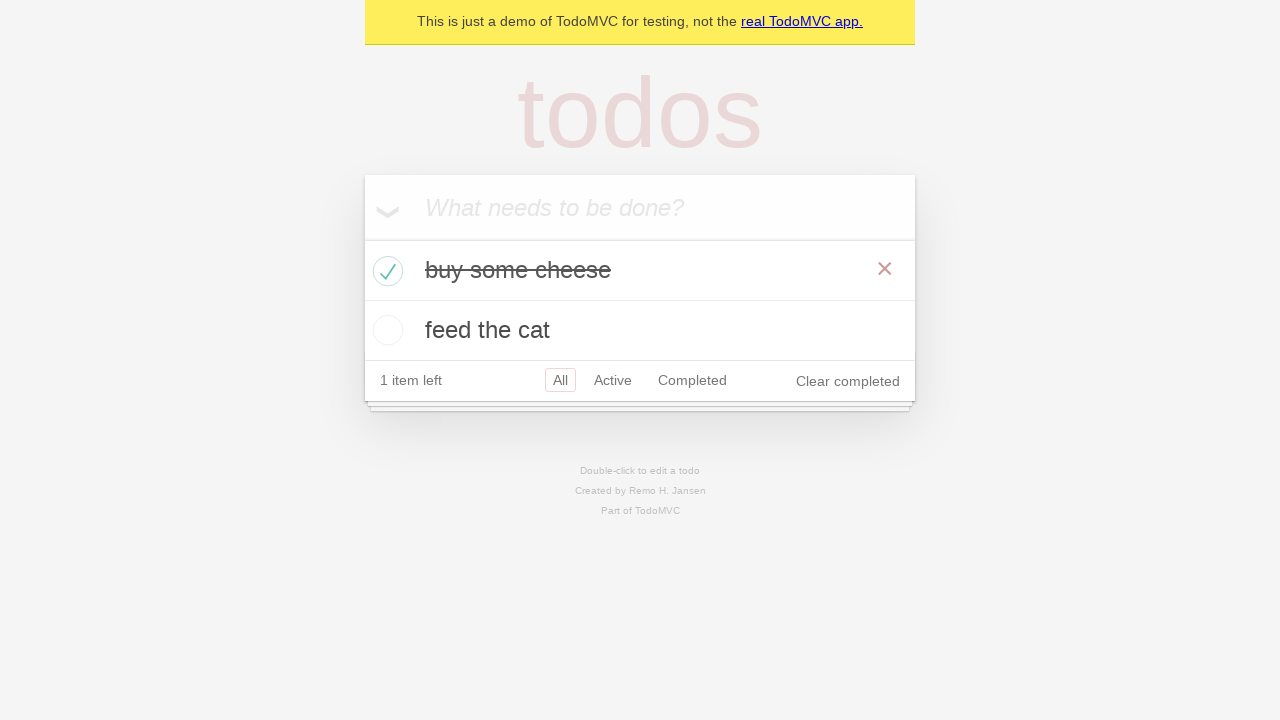

Reloaded the page to test data persistence
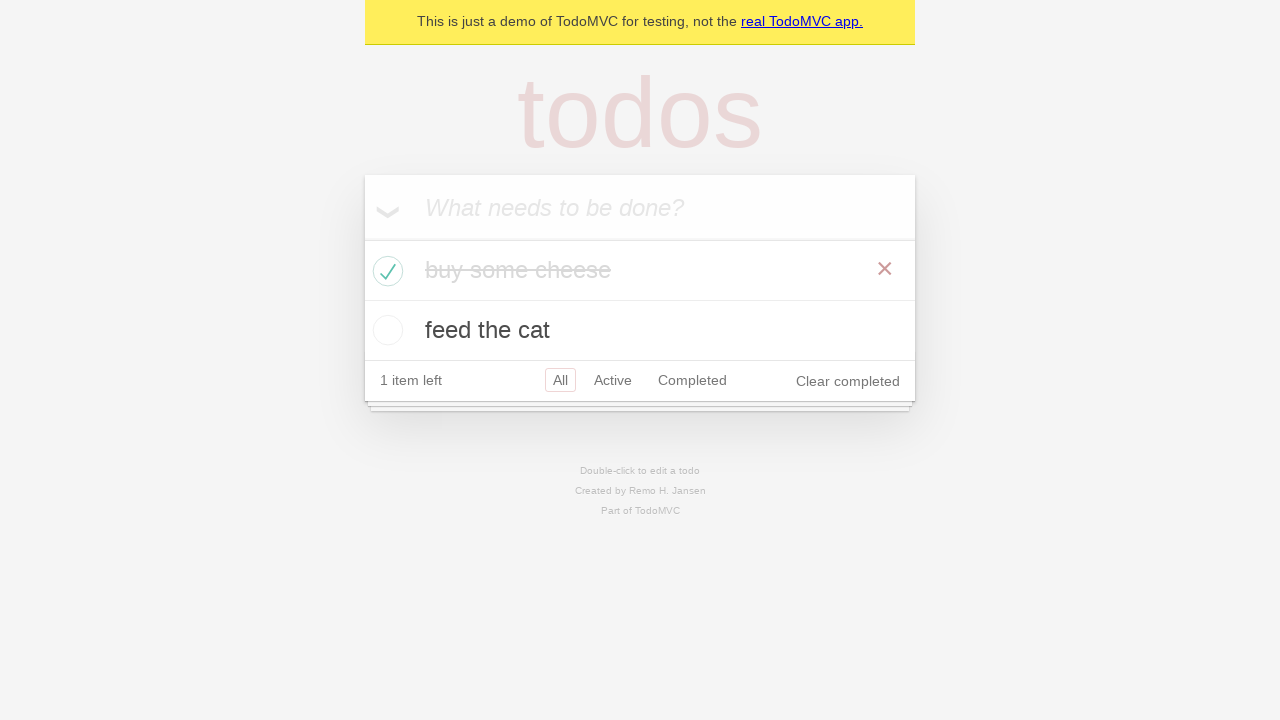

Waited for todo items to load after page reload
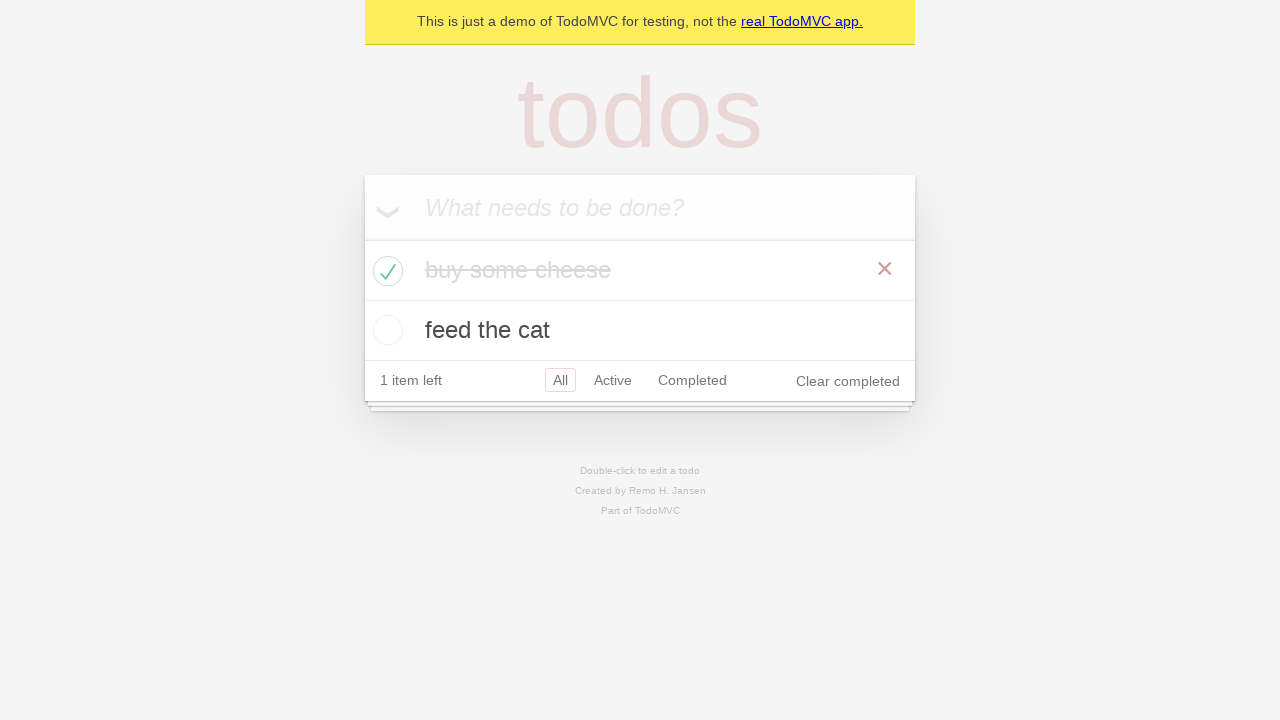

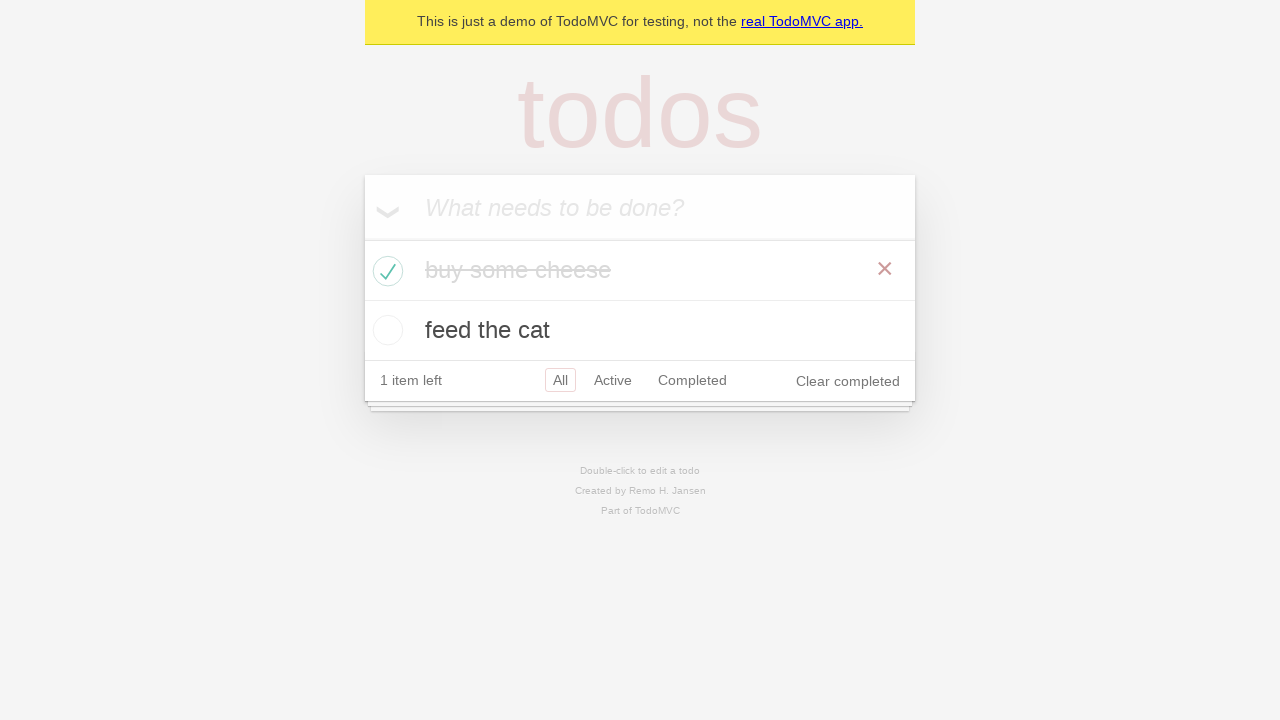